Tests dropdown selection functionality on Salesforce form demonstrating sequential selection of different job titles

Starting URL: https://www.salesforce.com/in/form/sem/salesforce-crm/?d=7013y000002hbRLAAY&nc=7013y000000a9thAAA&utm_source=google&utm_medium=paid_search&utm_campaign=apac_in_alllobcon&utm_content=brand-en-multi-product-search_salesforce-crm_7013y000002hbrlaay_7013y000002hbRLAAY&utm_term=Salesforce&ef_id=Cj0KCQjwrp-3BhDgARIsAEWJ6SzSPqYInDF7C0FGTfLjwuZbu9OcEFWtBCtrFG94RvOFIxVPVyA01J0aApV0EALw_wcB:G:s&s_kwcid=AL!4720!3!676565784220!e!!g!!salesforce&&ev_sid=3&ev_ln=salesforce&ev_lx=kwd-94920873&ev_crx=676565784220&ev_mt=e&ev_n=g&ev_ltx=&ev_pl=&ev_pos=&ev_dvc=c&ev_dvm=&ev_phy=9062114&ev_loc=&ev_cx=16895847353&ev_ax=137218384684&ev_efid=Cj0KCQjwrp-3BhDgARIsAEWJ6SzSPqYInDF7C0FGTfLjwuZbu9OcEFWtBCtrFG94RvOFIxVPVyA01J0aApV0EALw_wcB:G:s&url=!https://clickserve.dartsearch.net/link/click%3flid=43700074078535017&ds_s_kwgid=58700008151233901&gad_source=1&gclid=Cj0KCQjwrp-3BhDgARIsAEWJ6SzSPqYInDF7C0FGTfLjwuZbu9OcEFWtBCtrFG94RvOFIxVPVyA01J0aApV0EALw_wcB&gclsrc=aw.ds

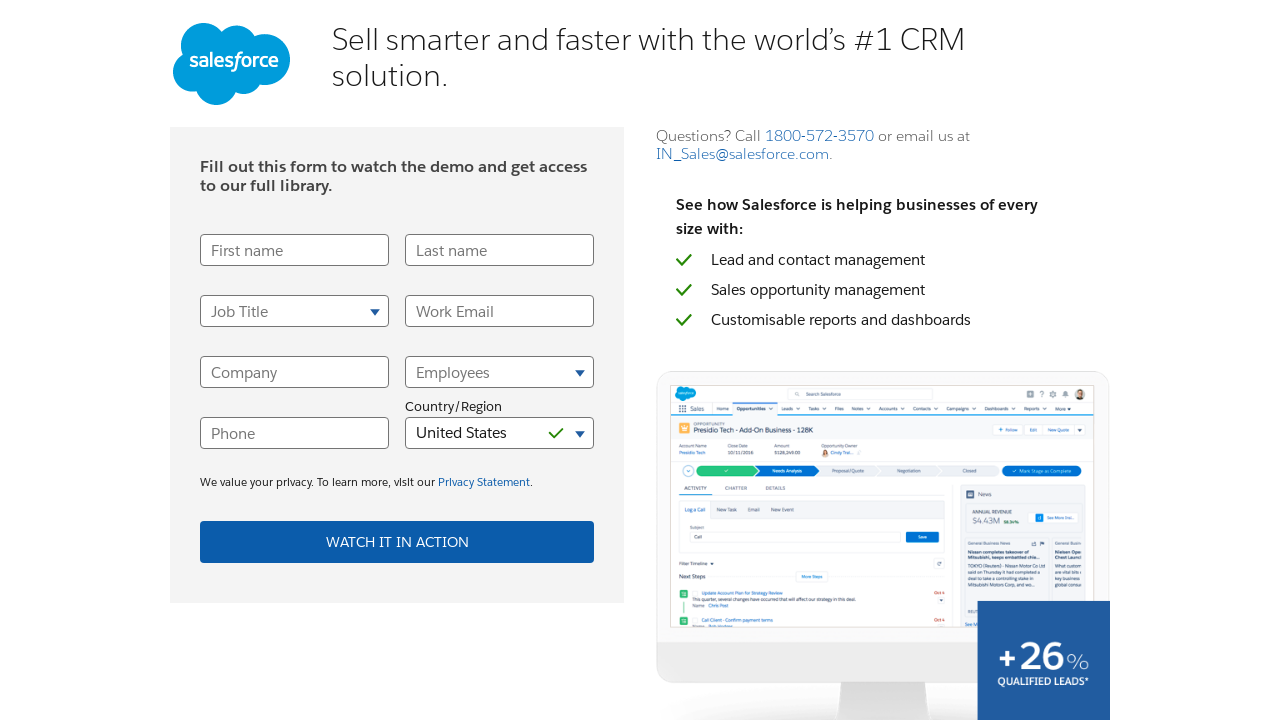

Selected job title by index 1 (second option, skipping placeholder) on select[name='UserTitle']
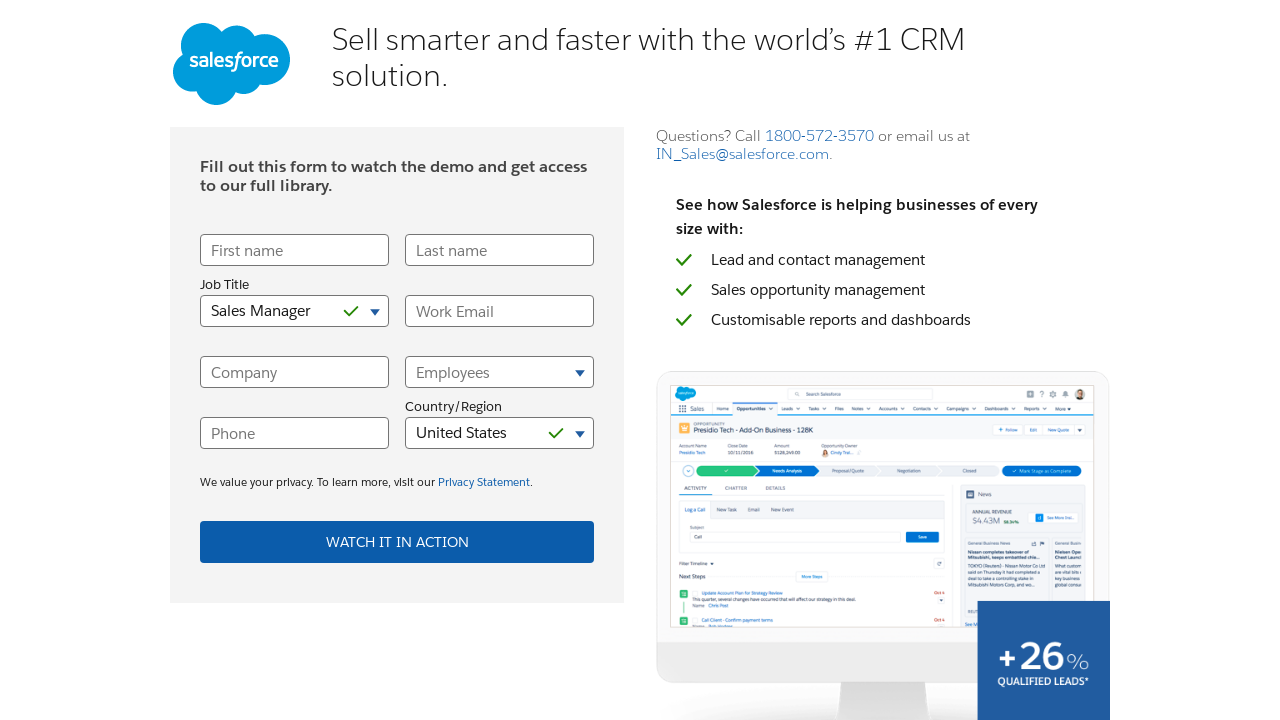

Waited 3 seconds for dropdown selection to process
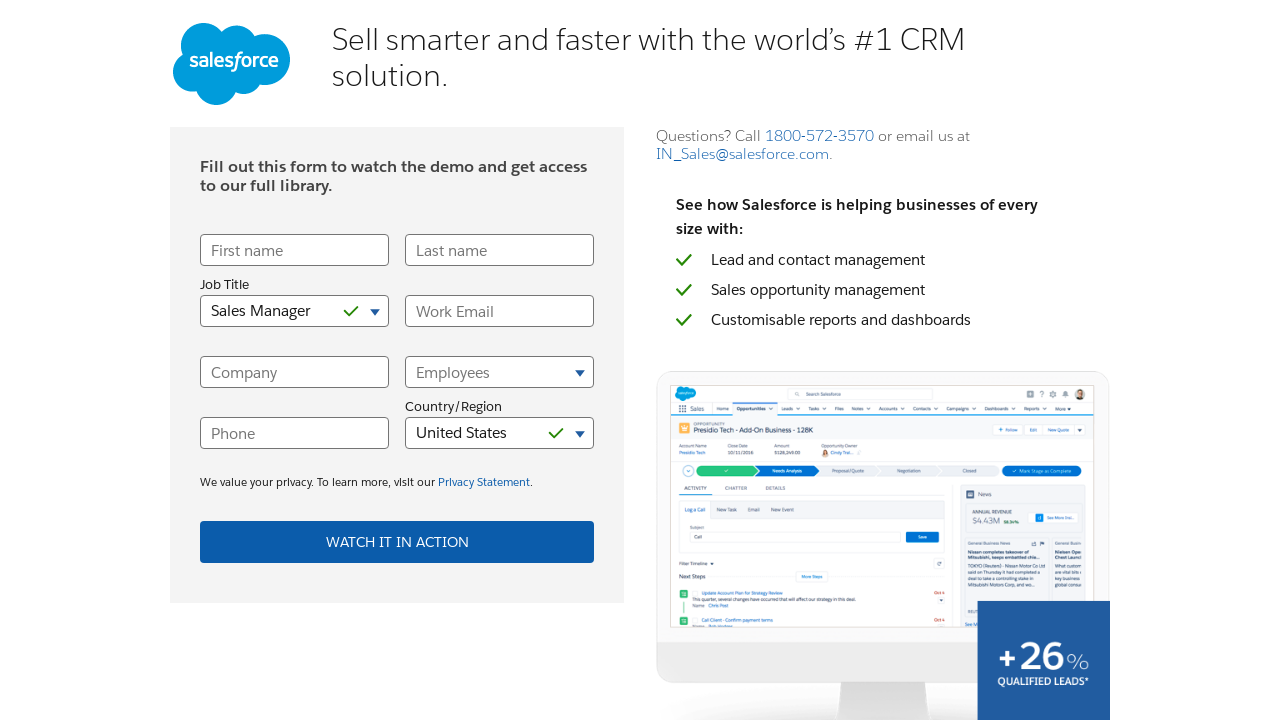

Selected 'Customer_Service_Manager_AP' job title by value on select[name='UserTitle']
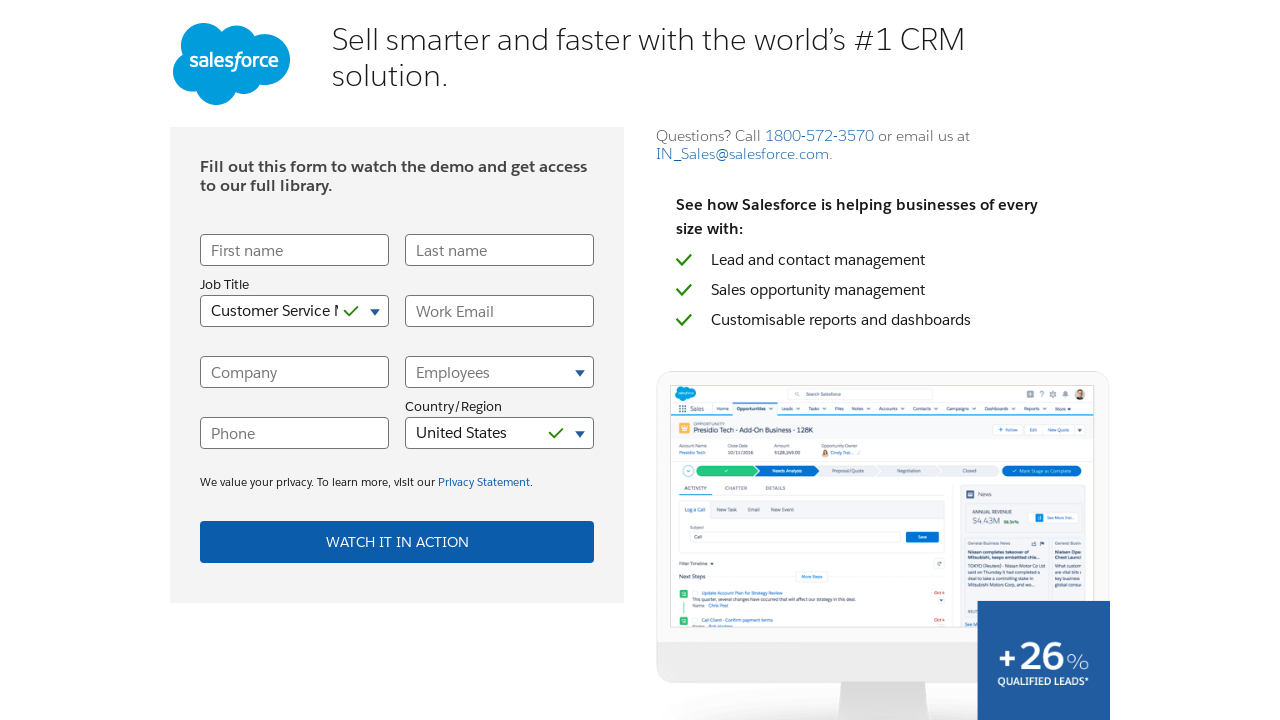

Waited 3 seconds for dropdown selection to process
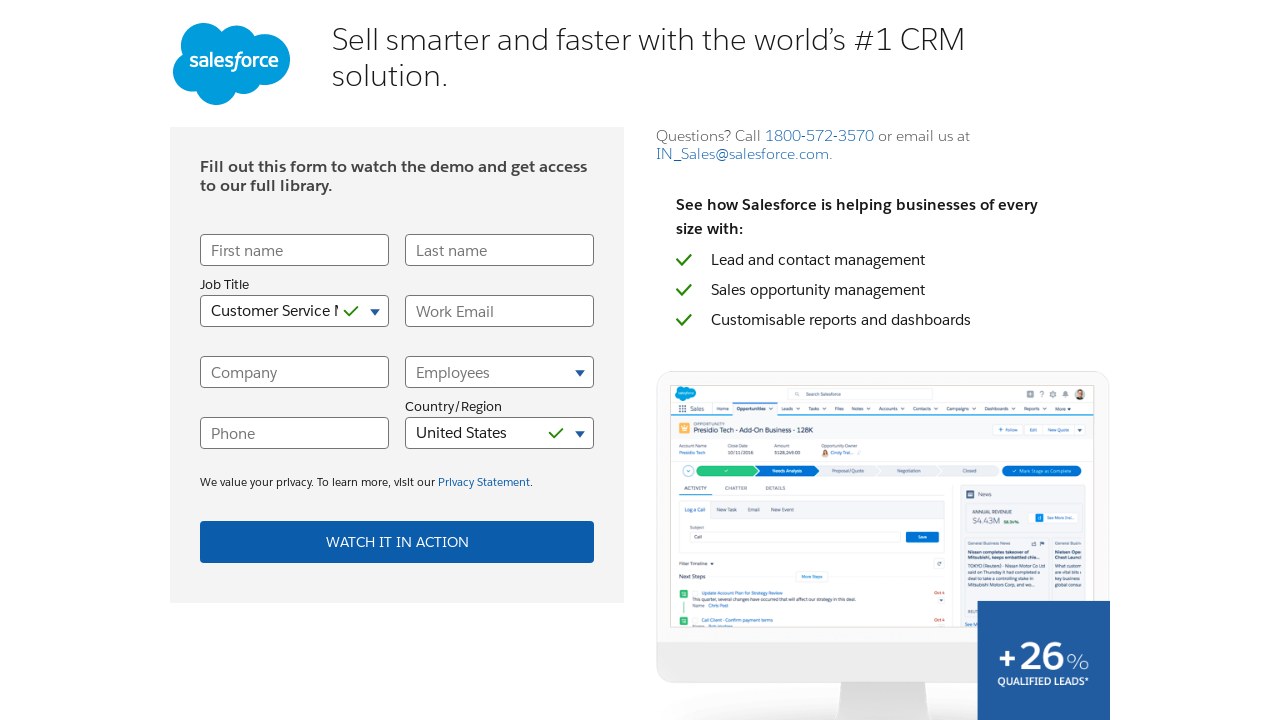

Selected 'IT Manager' job title by visible label on select[name='UserTitle']
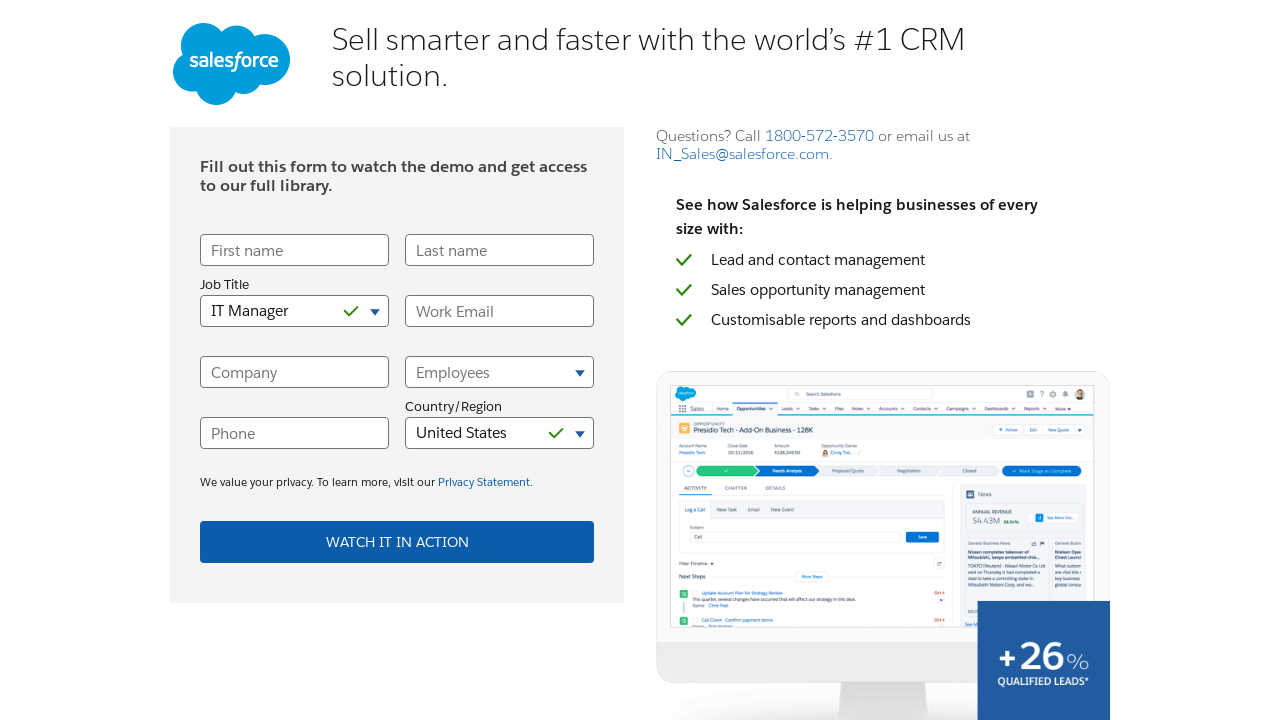

Waited 3 seconds for final dropdown selection to process
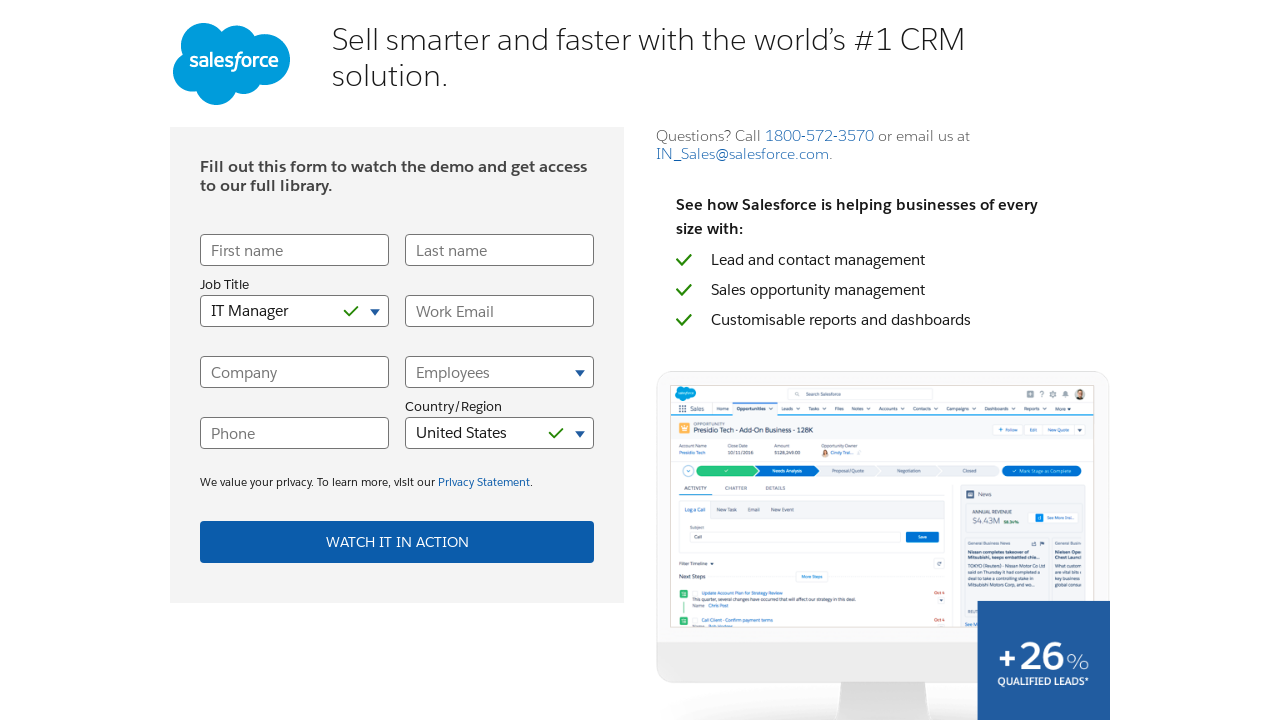

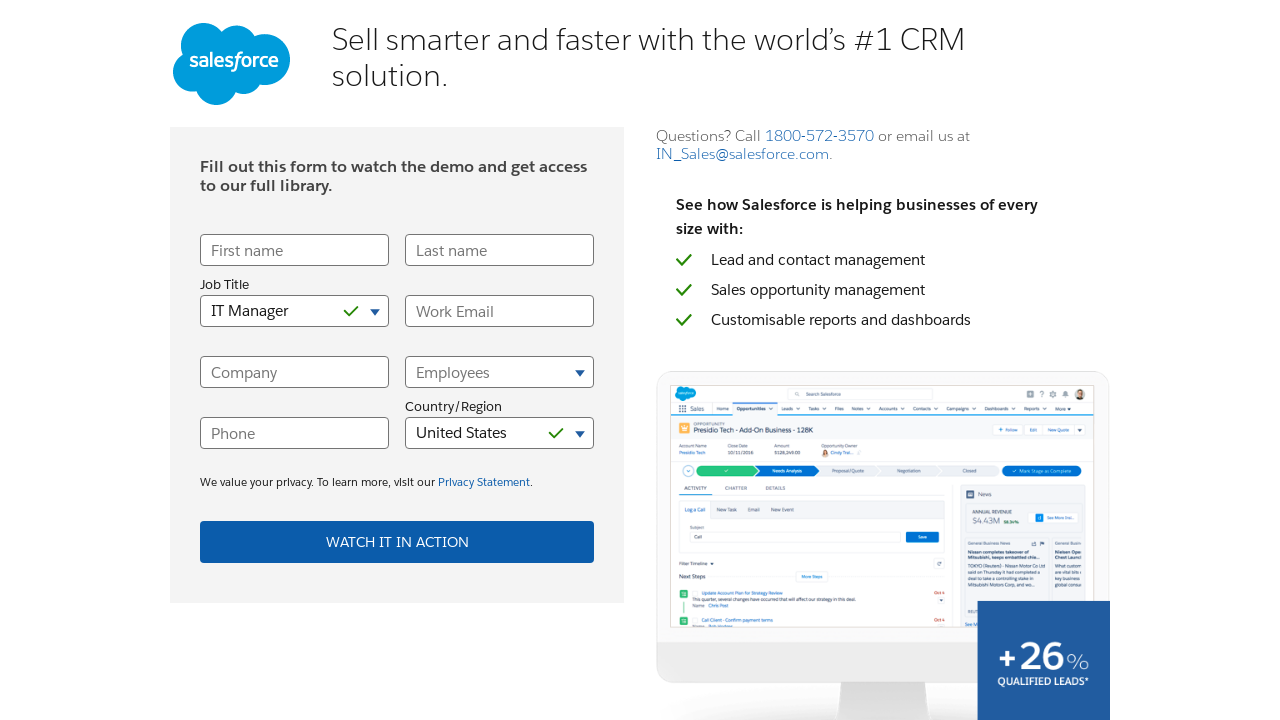